Tests radio button functionality on an HTML forms tutorial page by finding radio buttons in a group, checking their initial states, clicking one, and verifying the state changes.

Starting URL: http://www.echoecho.com/htmlforms10.htm

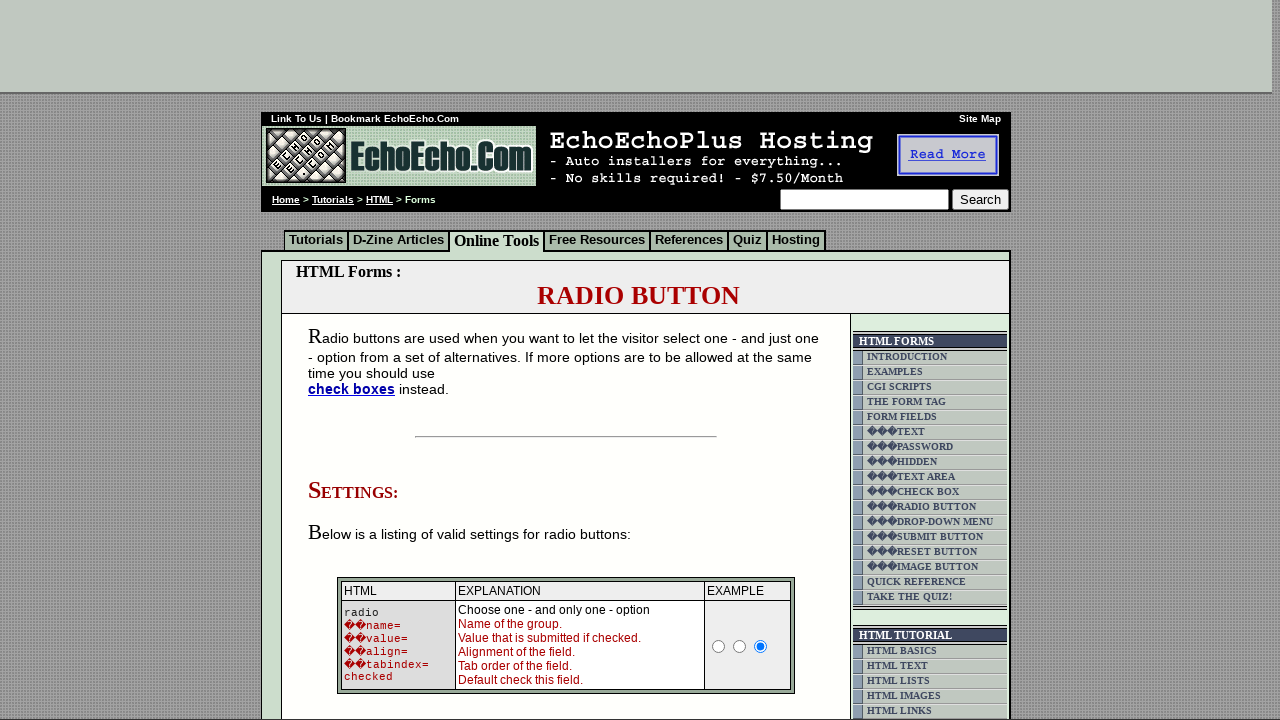

Radio buttons in group1 loaded
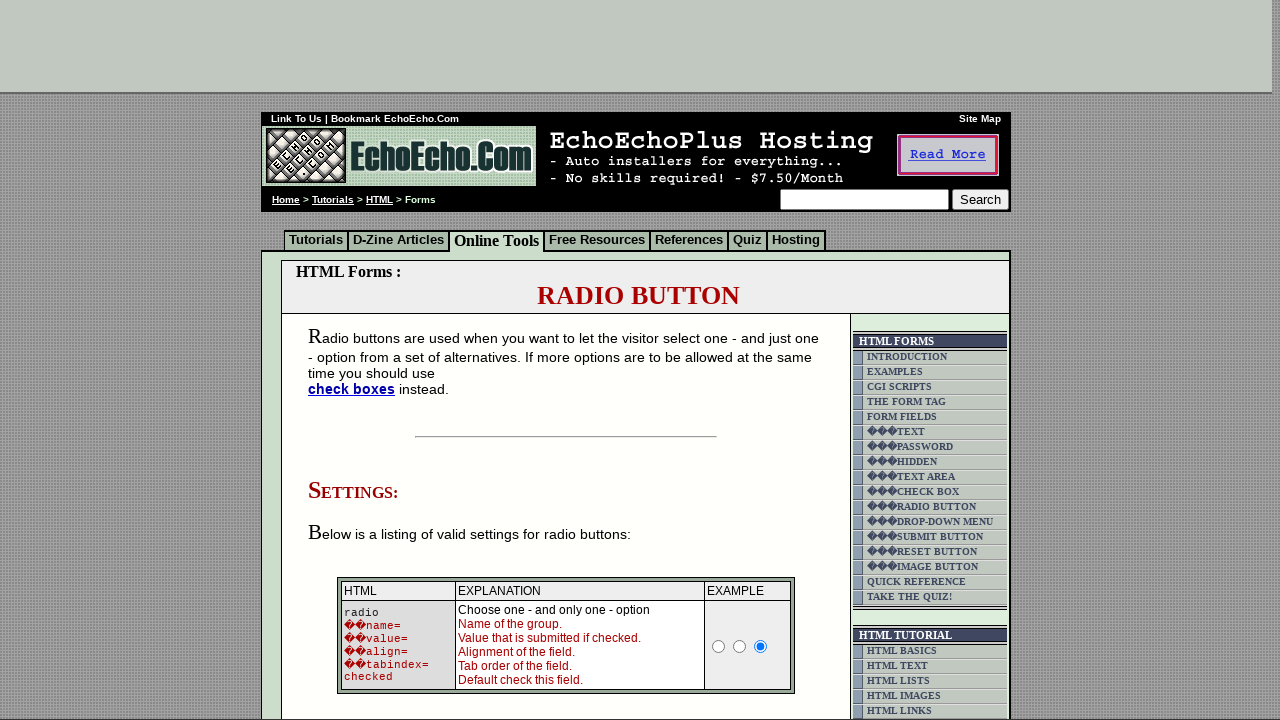

Located all radio buttons in group1
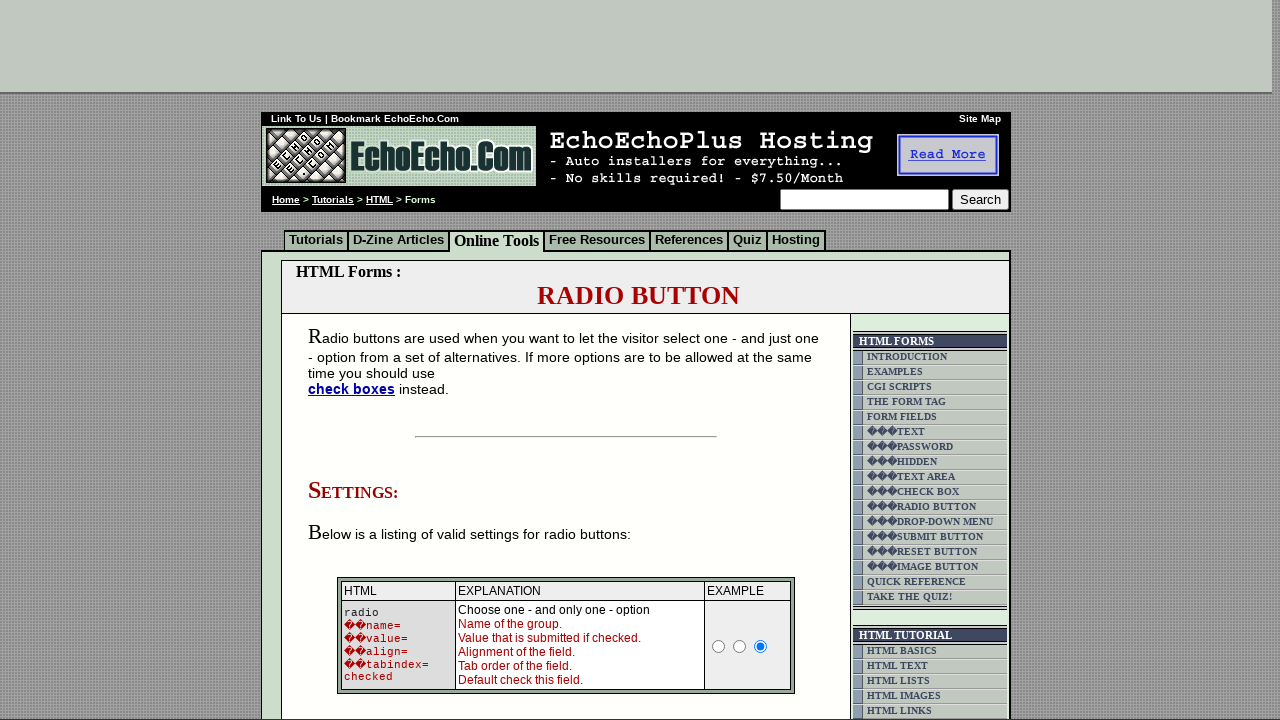

Verified 3 radio buttons exist in the group
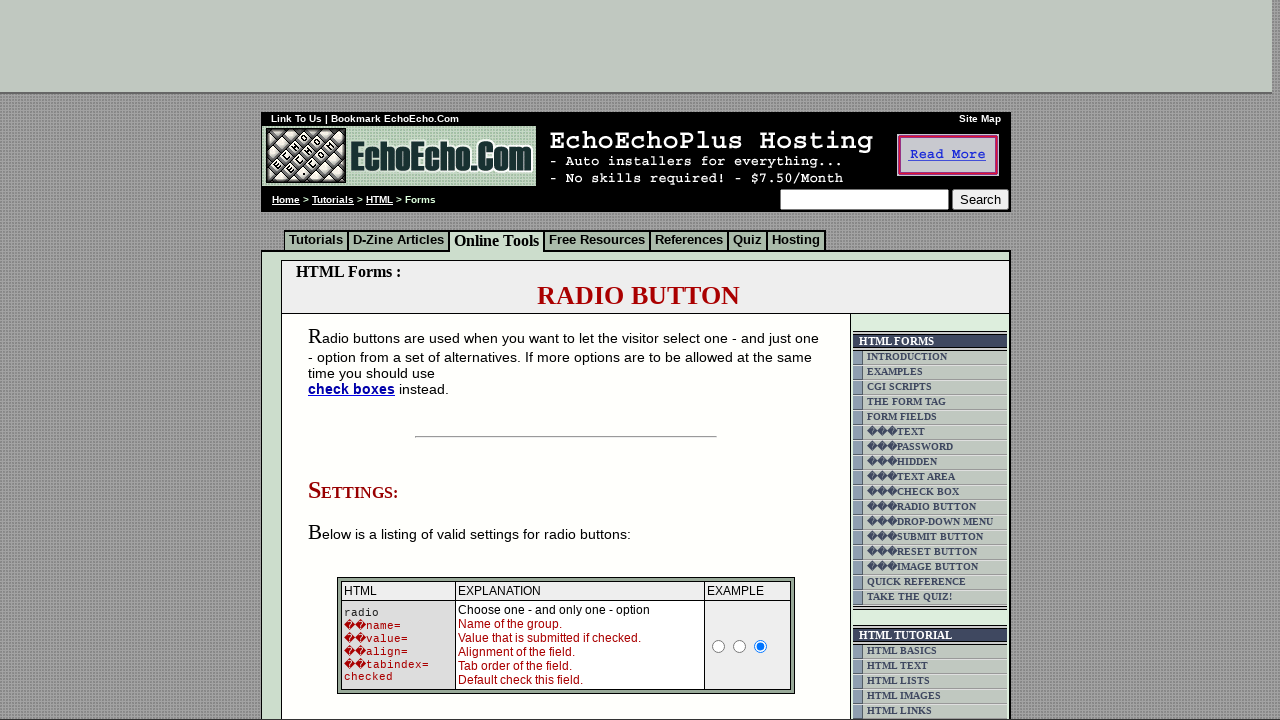

Clicked the first radio button (Milk option) at (356, 360) on input[name='group1'] >> nth=0
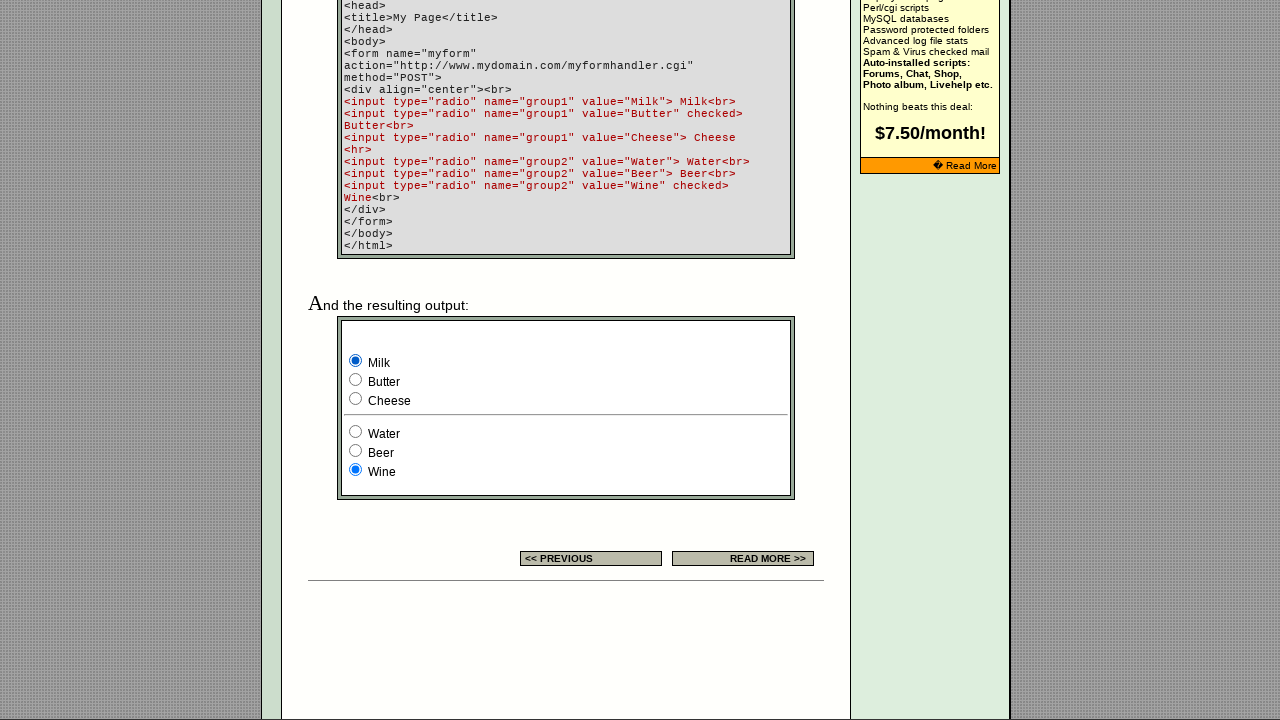

Verified that the first radio button is now checked
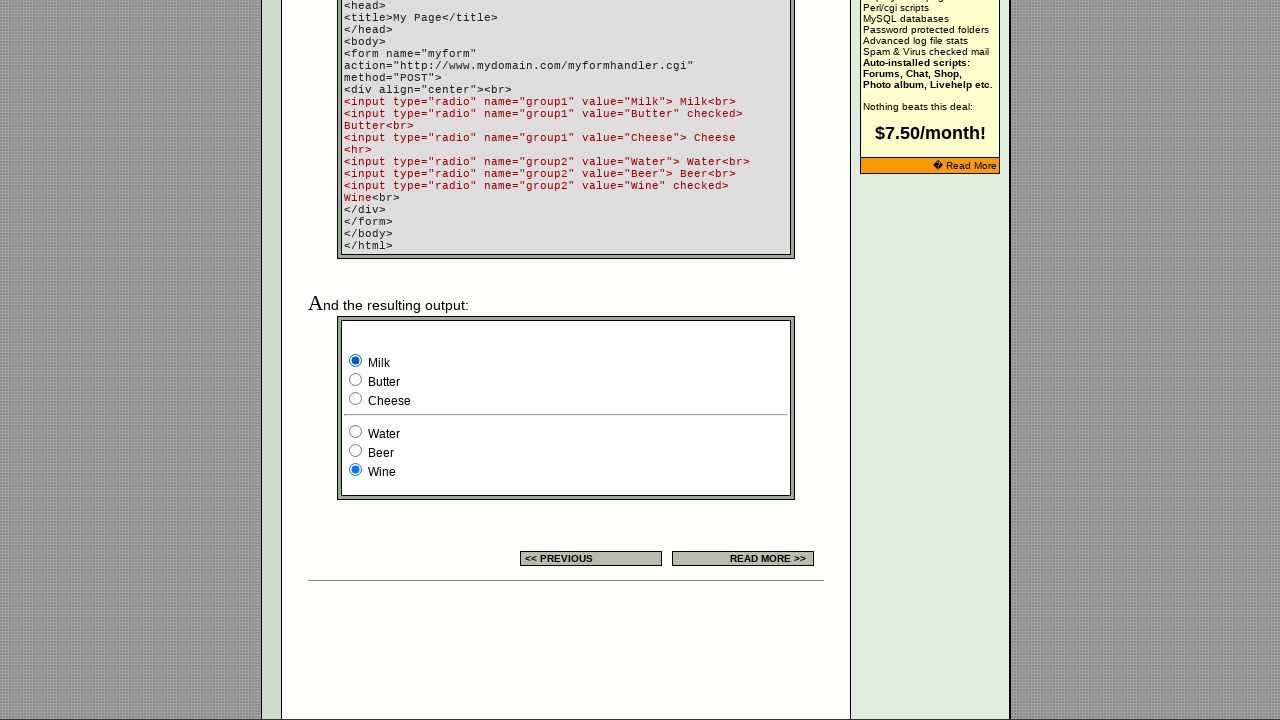

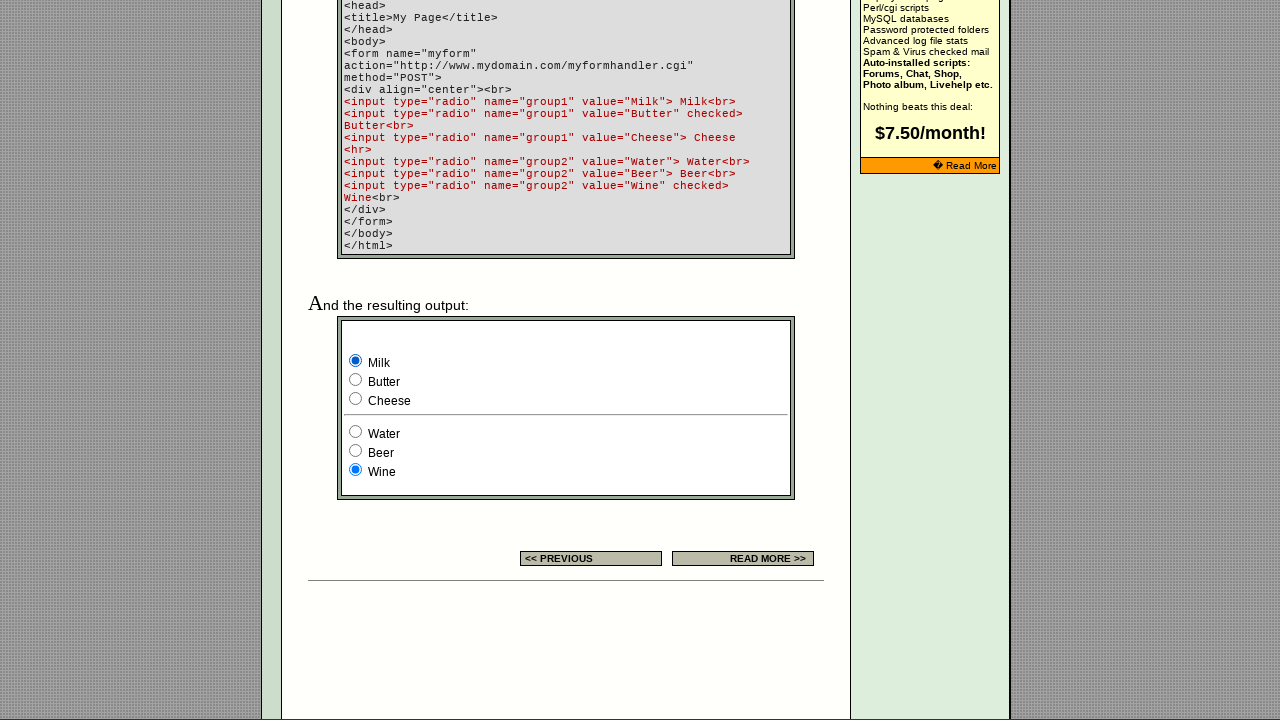